Tests sorting the Due column in ascending order by clicking the column header and verifying the values are sorted correctly.

Starting URL: http://the-internet.herokuapp.com/tables

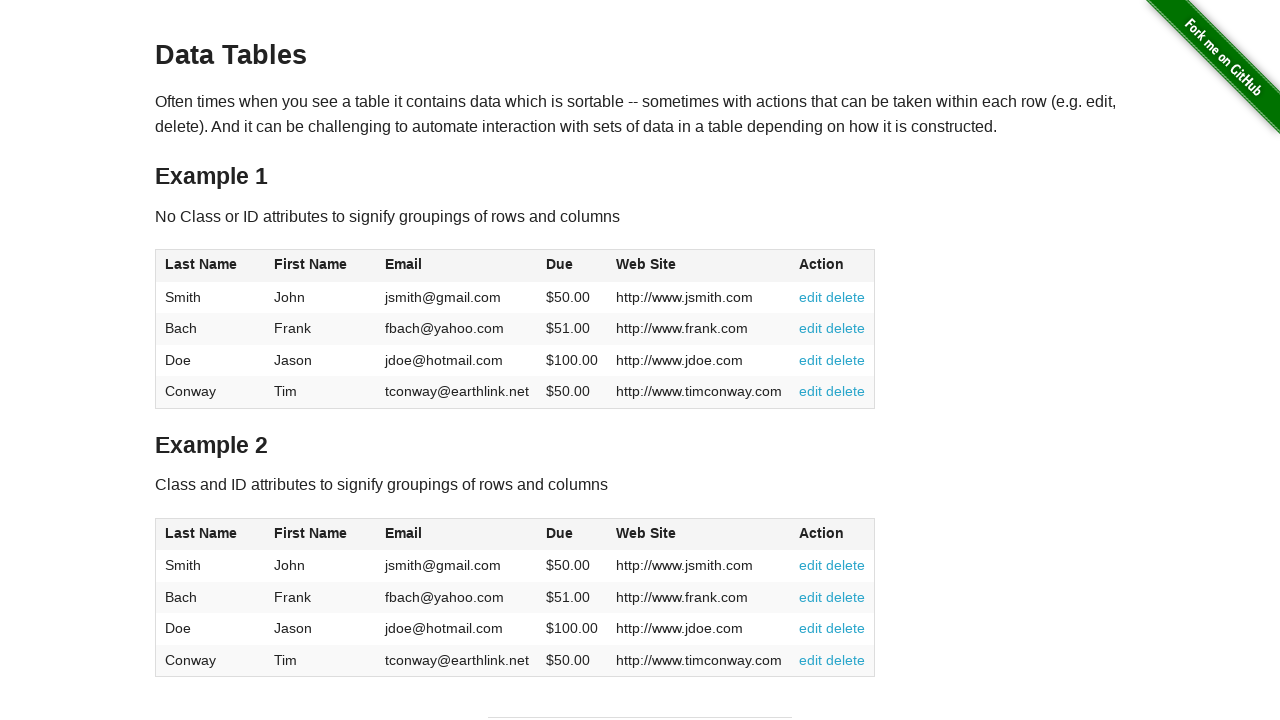

Clicked Due column header to sort in ascending order at (572, 266) on #table1 thead tr th:nth-child(4)
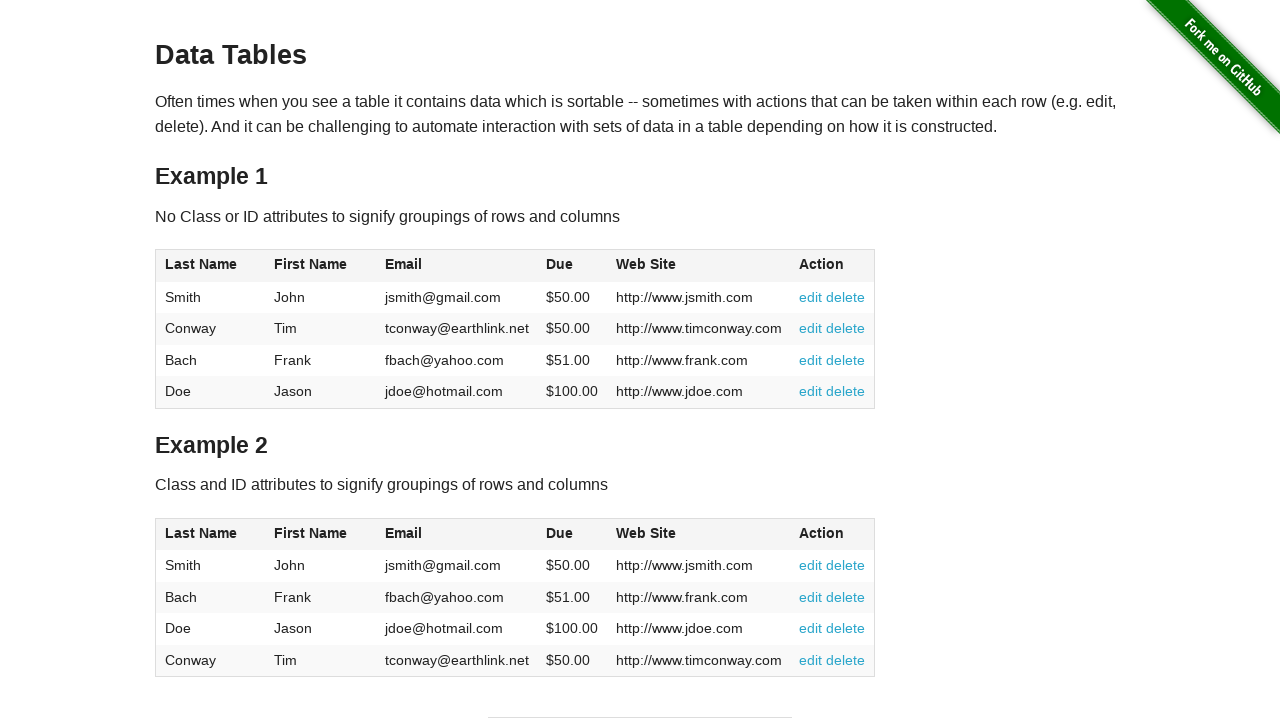

Due column data loaded and ready for verification
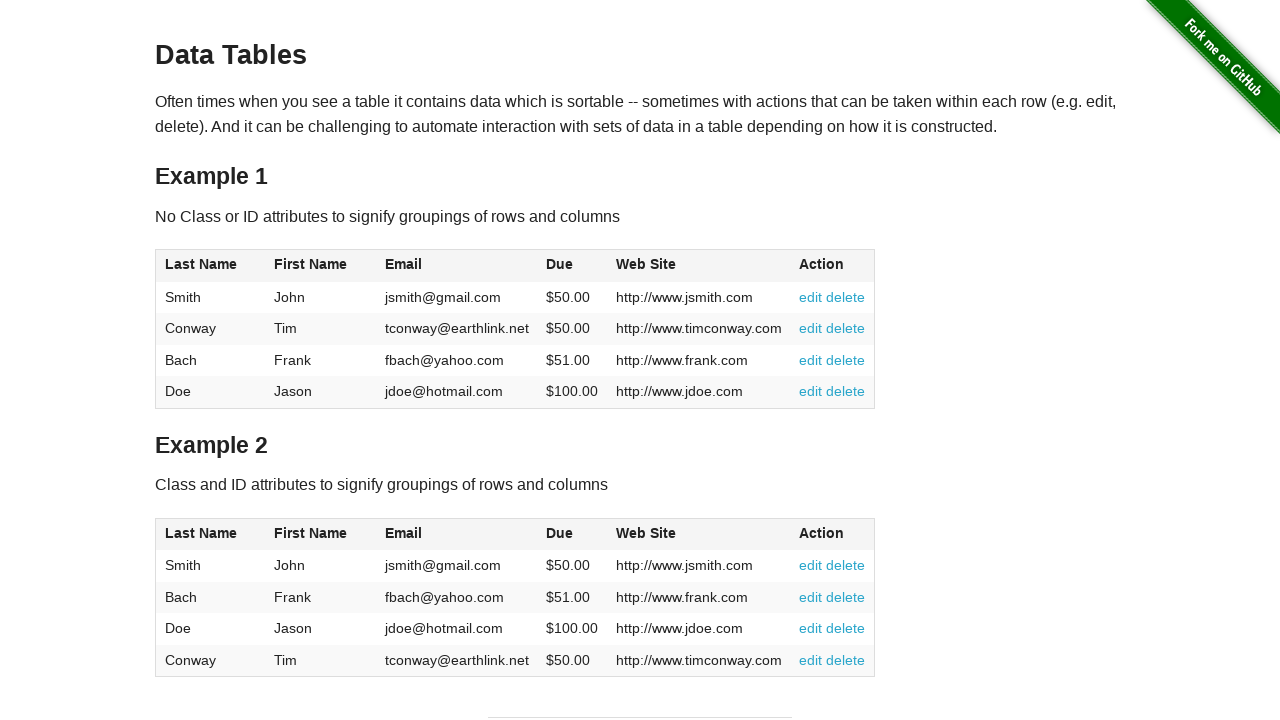

Retrieved all Due column cell values
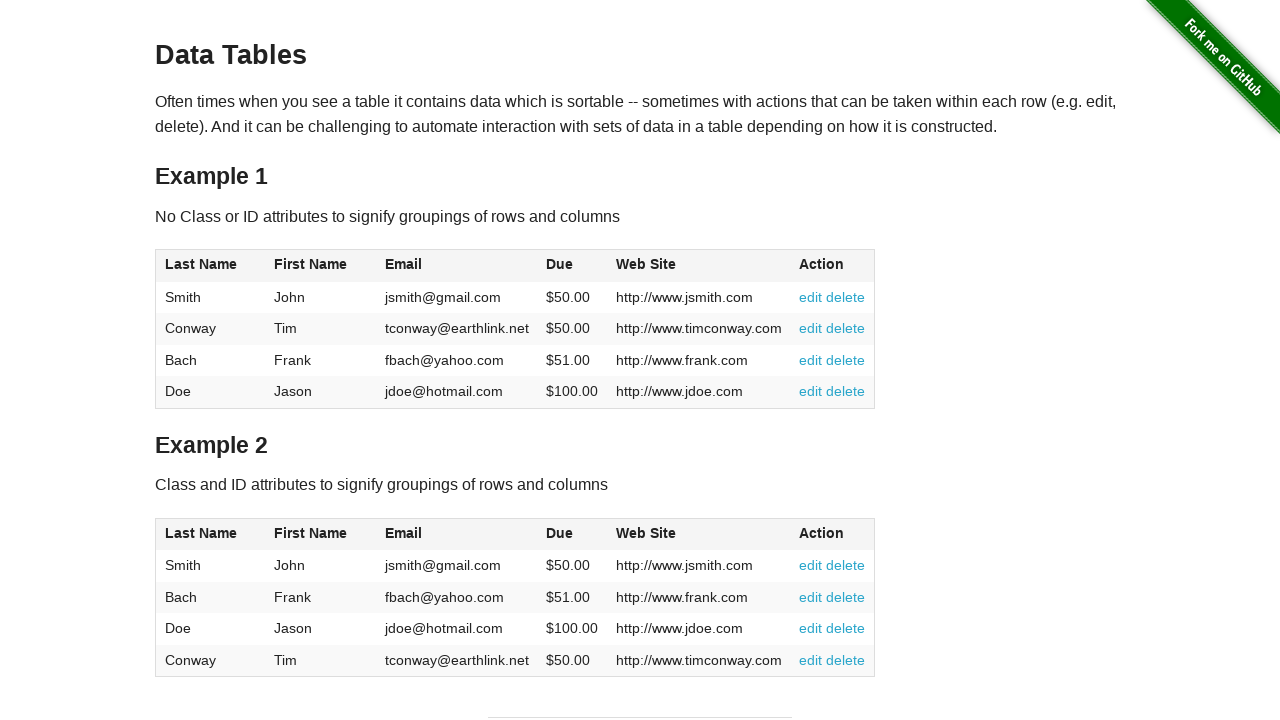

Parsed Due column values as floats
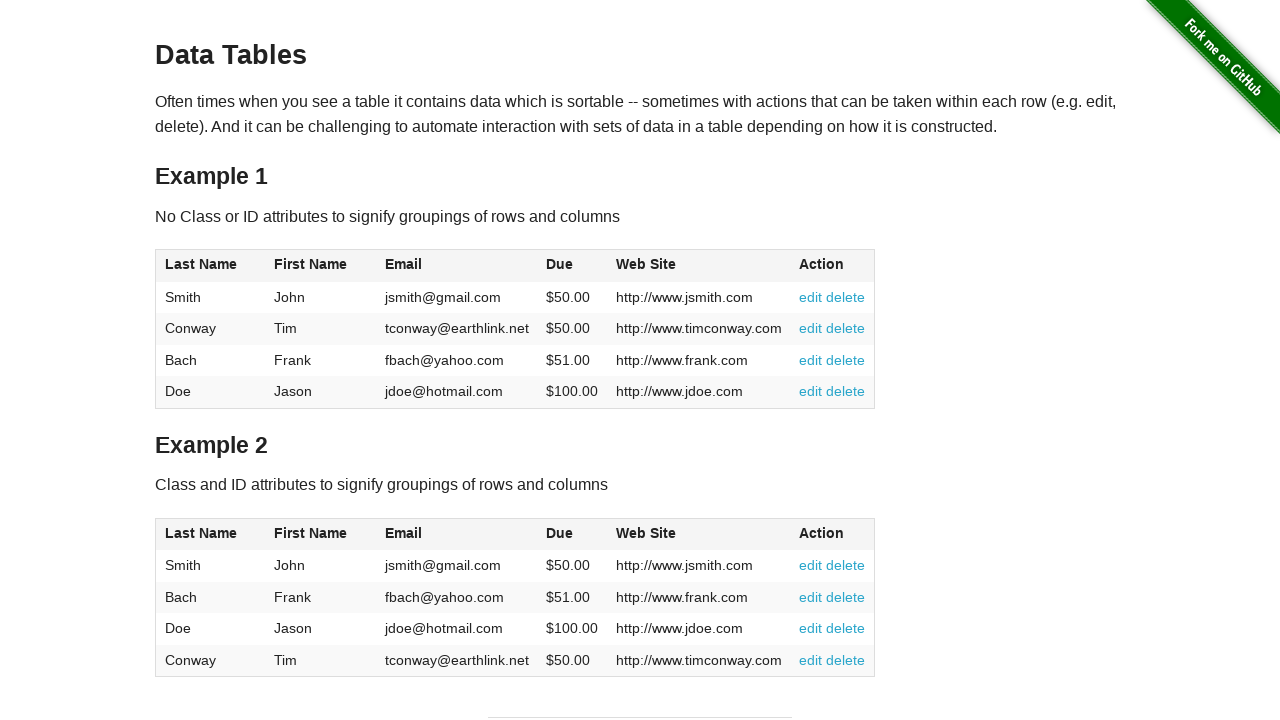

Verified that Due column values are sorted in ascending order
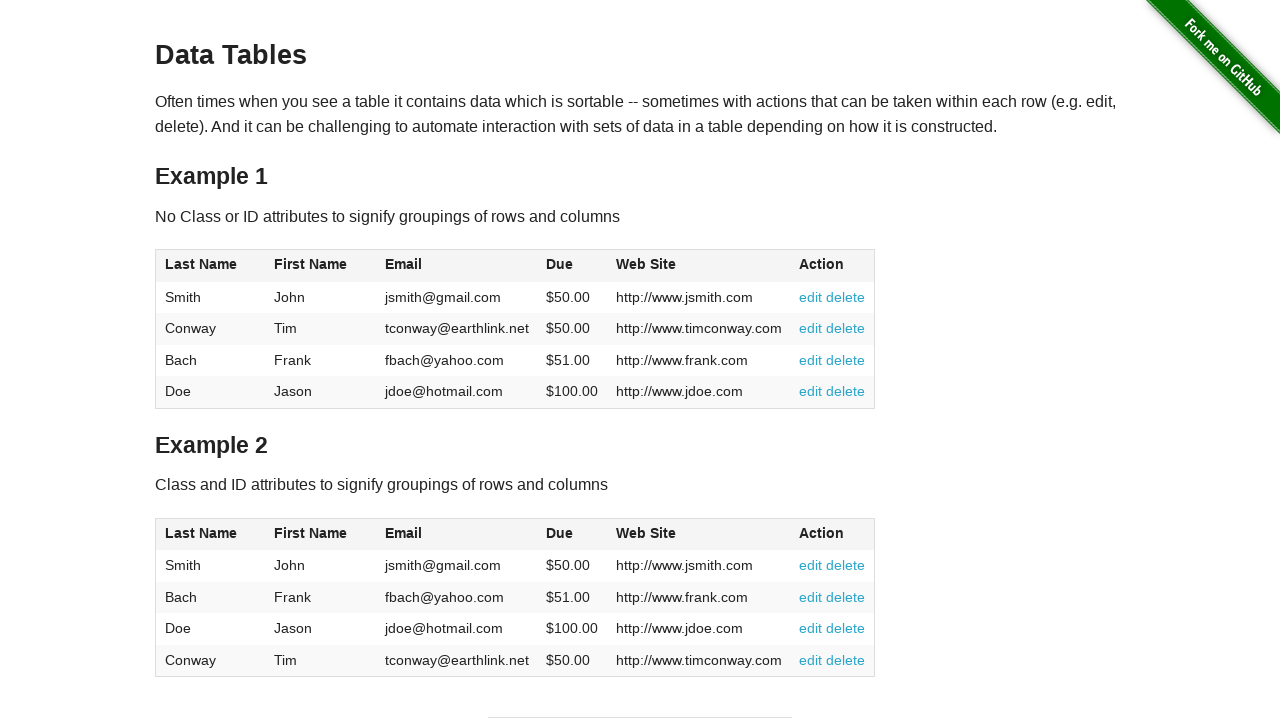

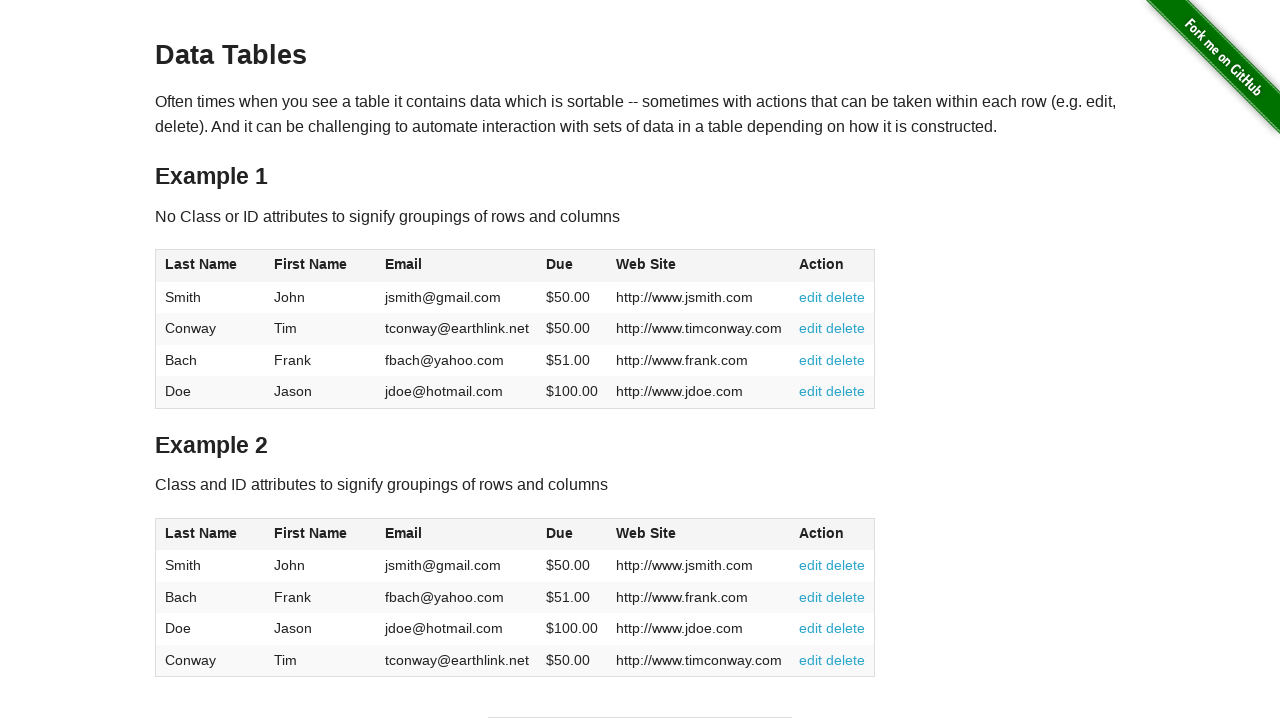